Tests QR code generation by typing text into the input field and verifying the QR code updates with different content

Starting URL: https://qr-code-app-2021.netlify.app/

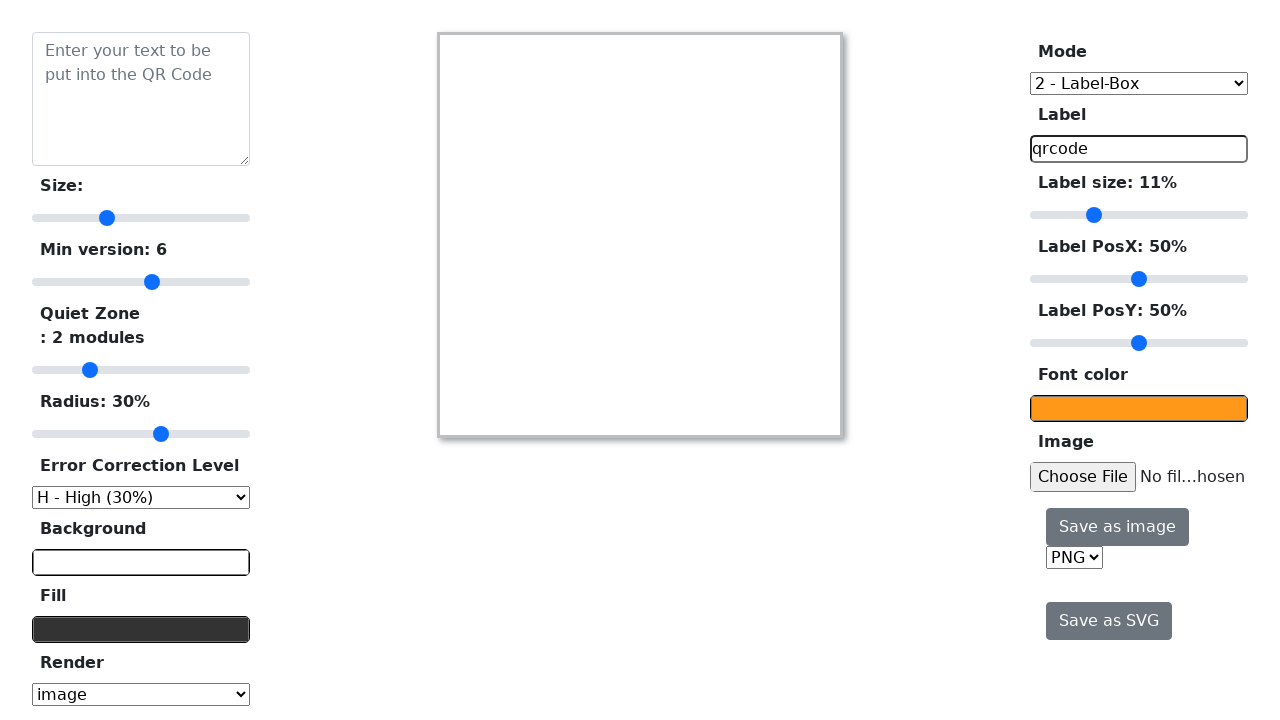

Filled text field with first URL 'https://first.com' on #text
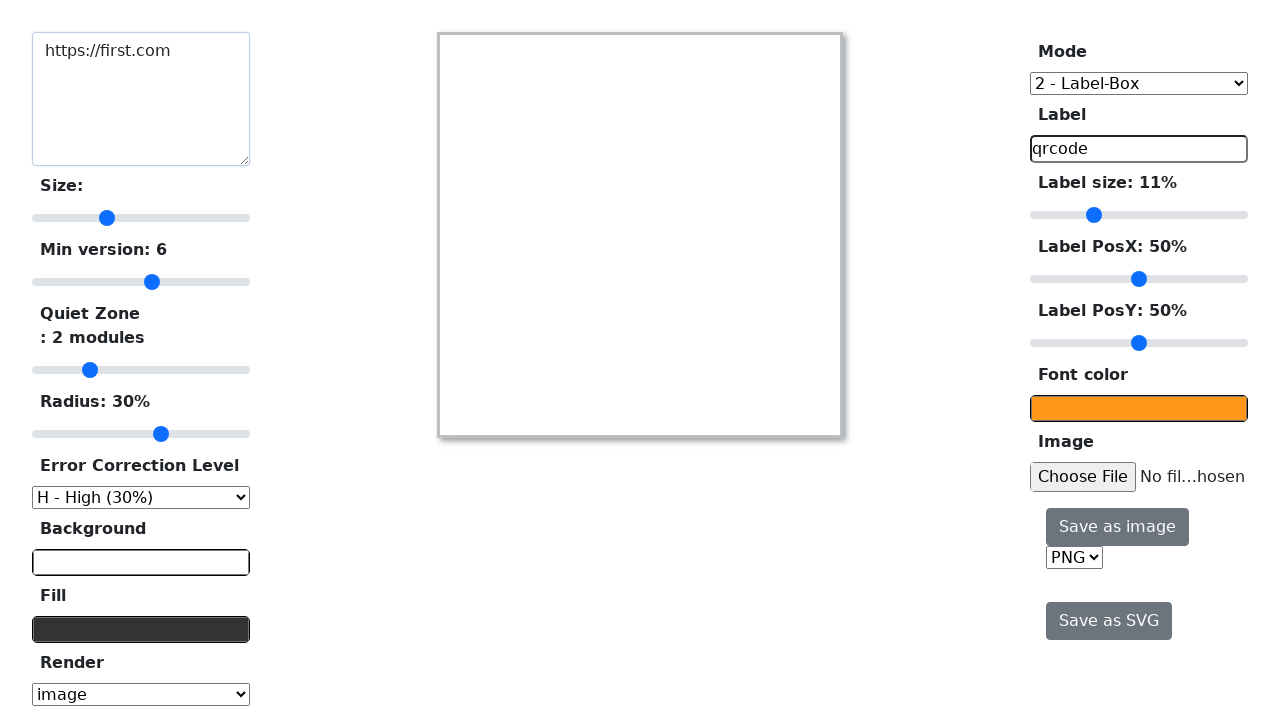

Waited 500ms for QR code generation
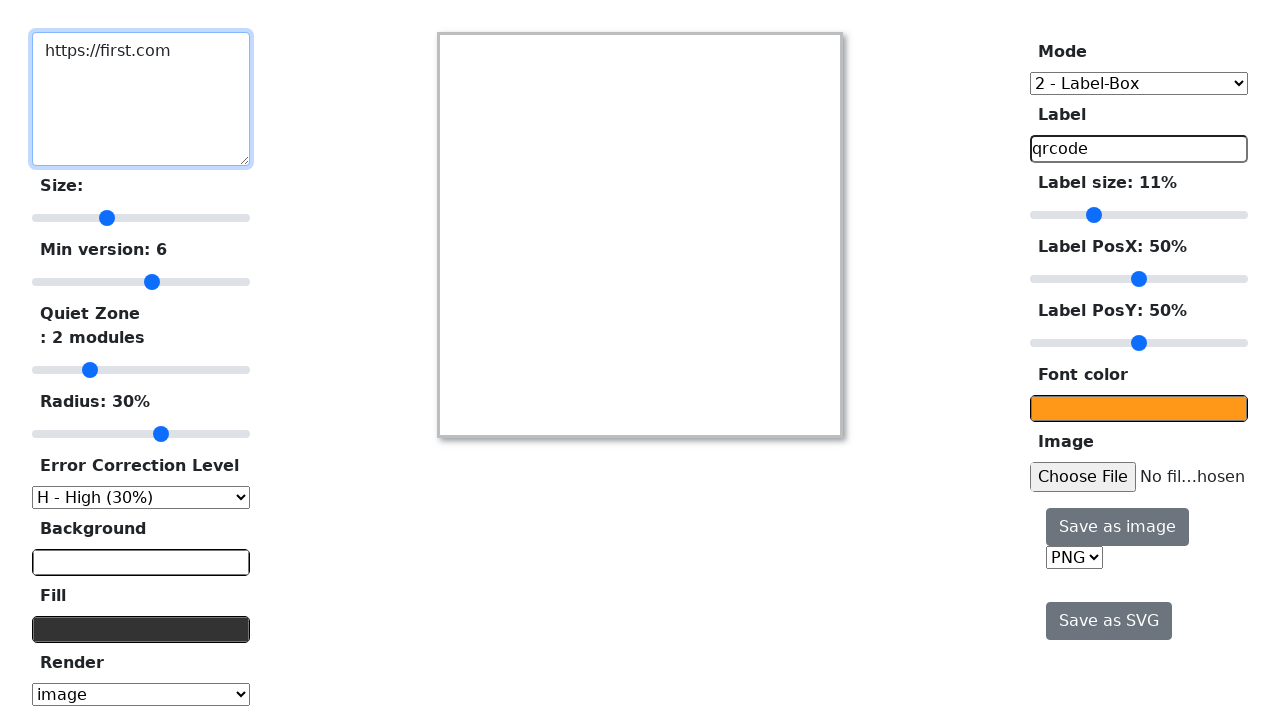

QR code canvas became visible
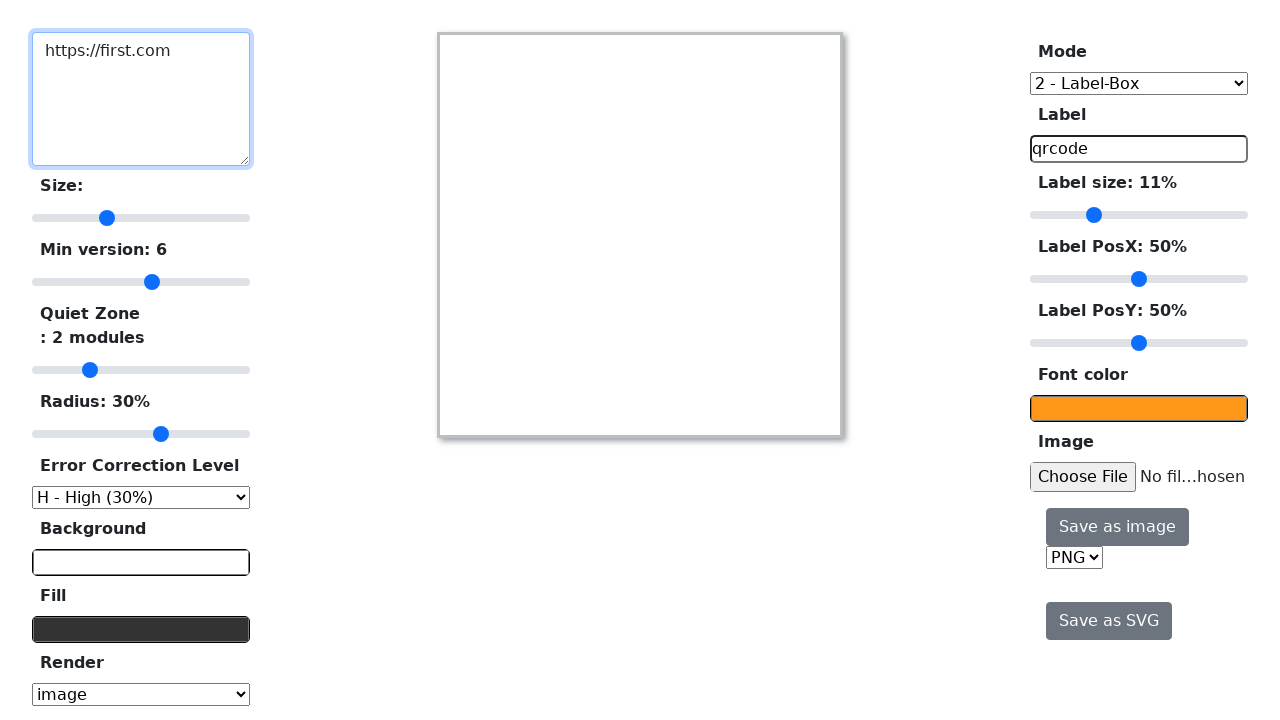

Filled text field with second URL 'https://second.com' on #text
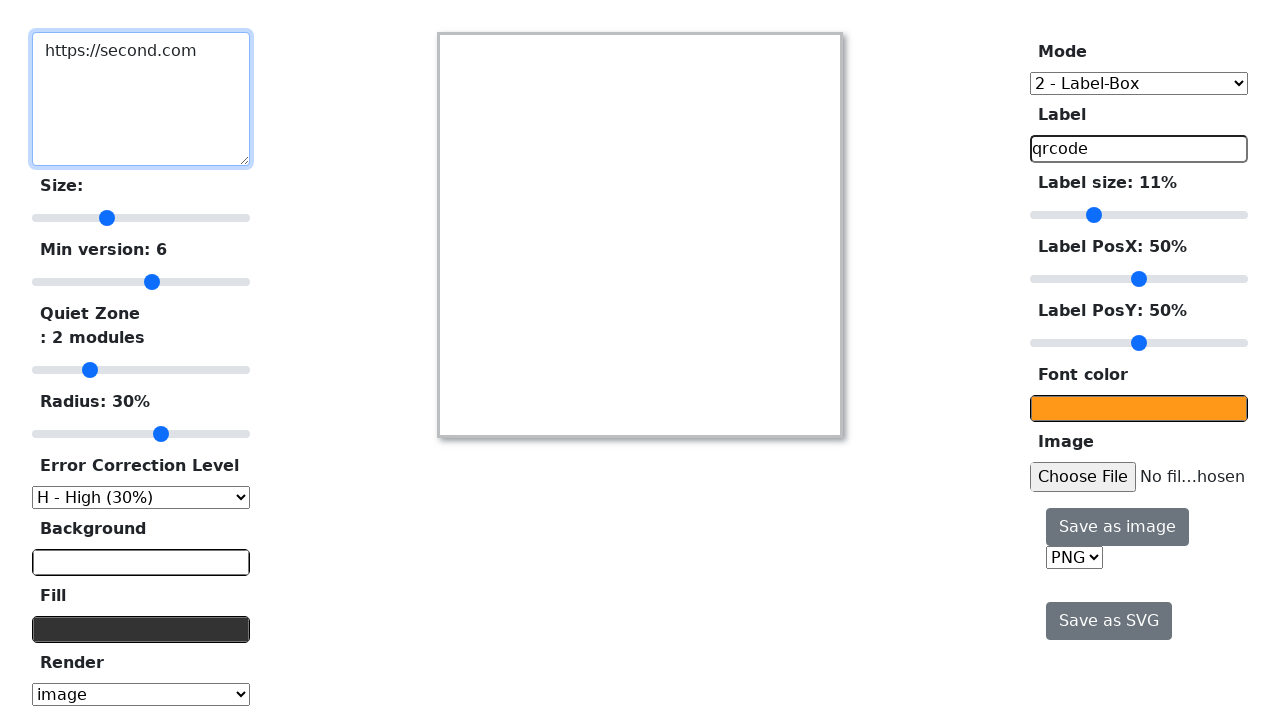

Waited 500ms for QR code to update
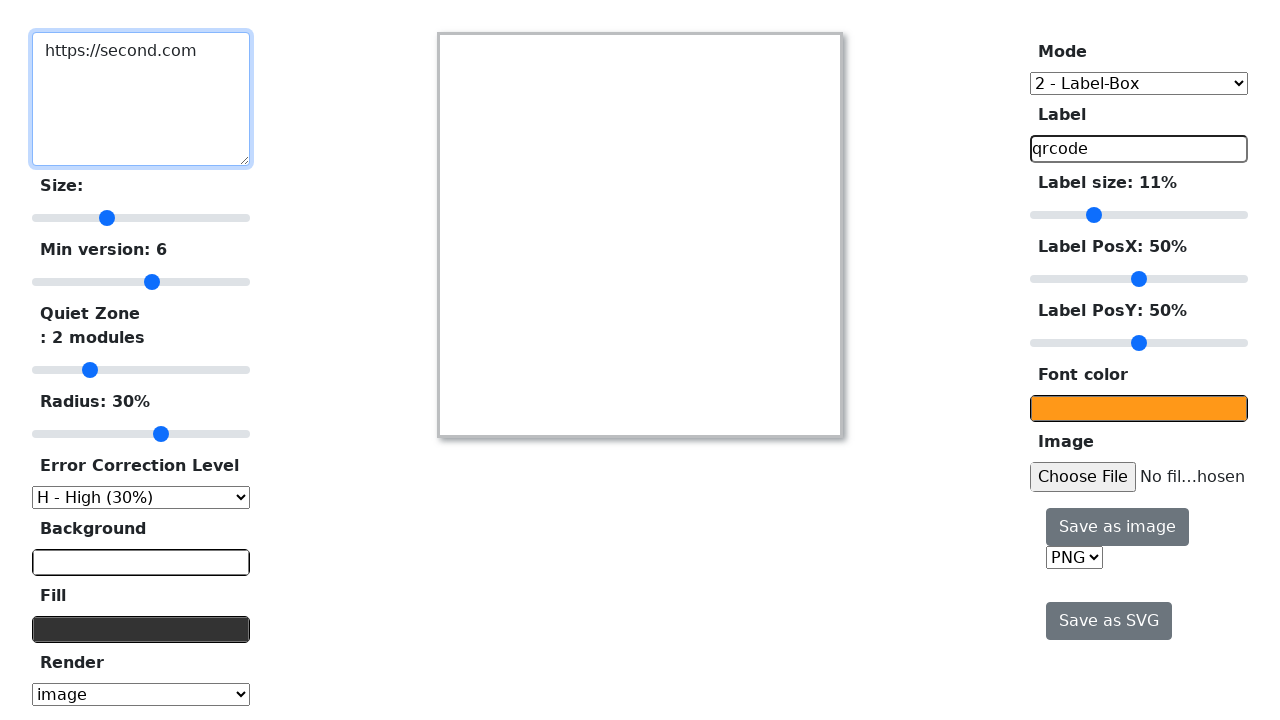

Verified QR code canvas is still present with updated content
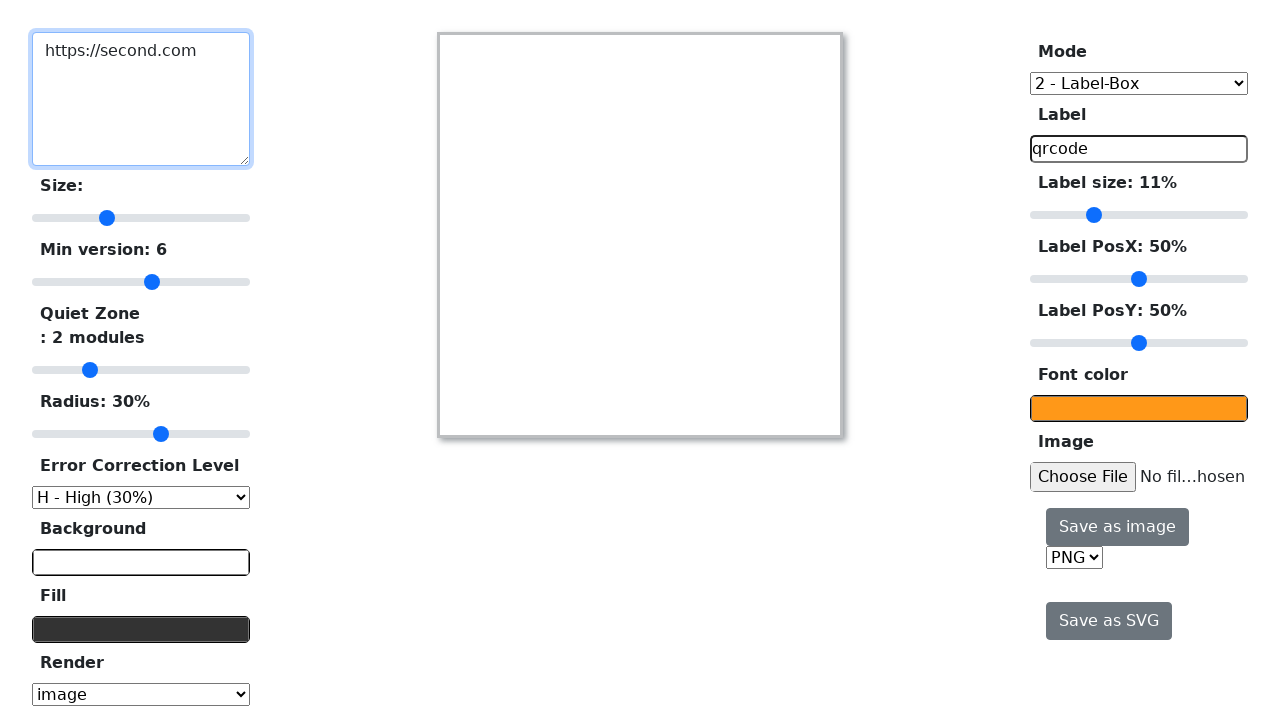

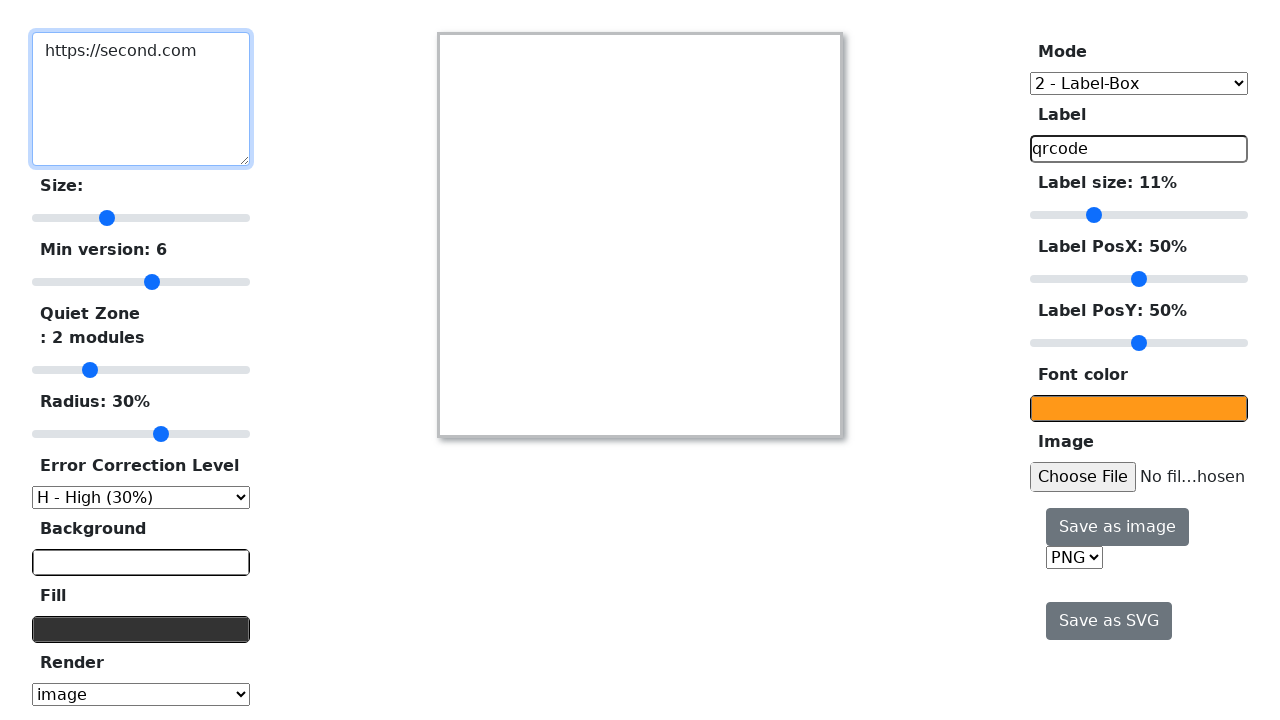